Tests navigation functionality on page 1 of a diet quiz by clicking male/female buttons and verifying page transitions with back navigation

Starting URL: https://dietsw.tutorplace.ru/

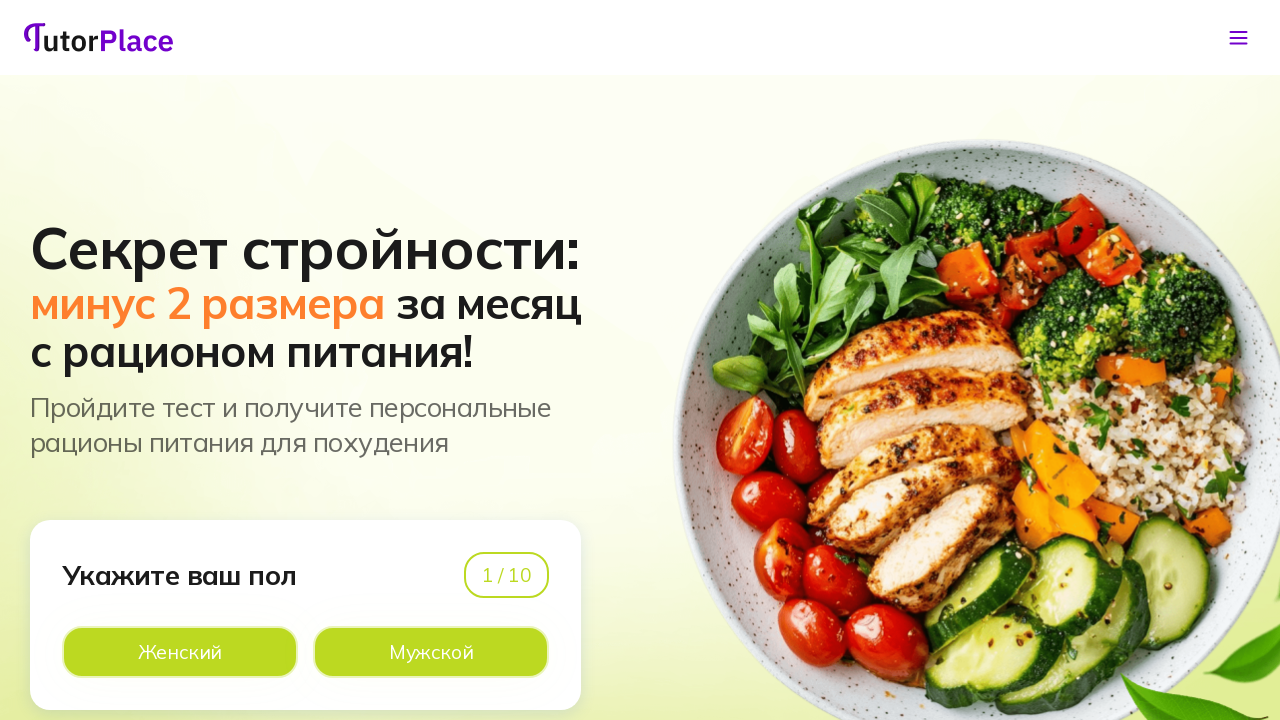

Clicked Male button on diet quiz page 1 at (431, 652) on xpath=//*[@id='app']/main/div/section[1]/div/div/div[1]/div[2]/div[2]/div[2]/lab
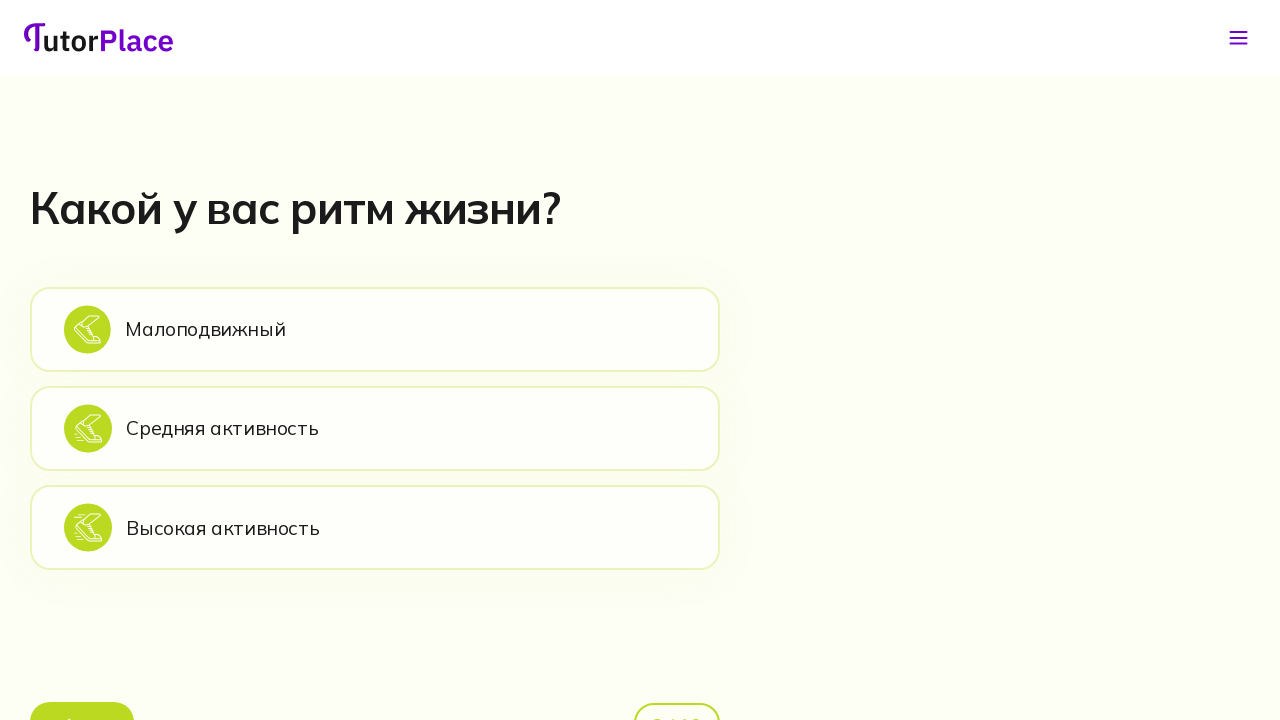

Page 2 header loaded after Male button selection
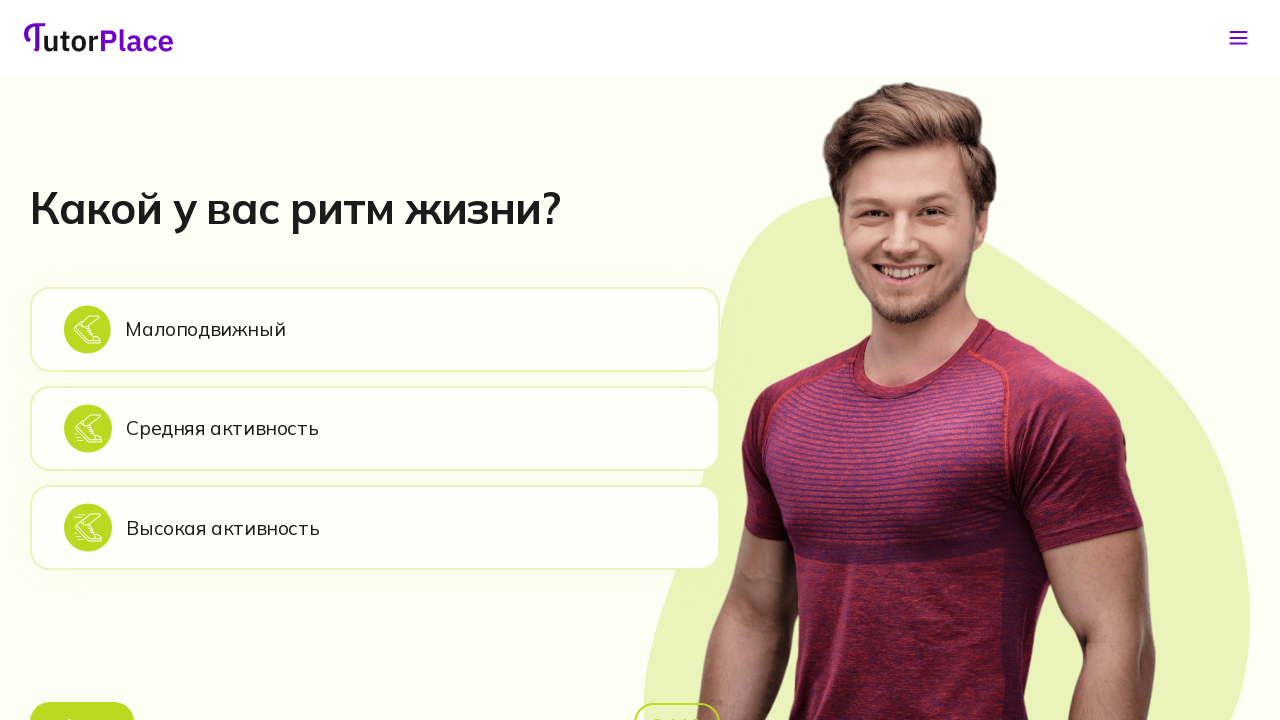

Clicked back button to navigate back to page 1 at (82, 696) on xpath=//*[@id='app']/main/div/section[2]/div/div/div[2]/div[1]/div[3]/button
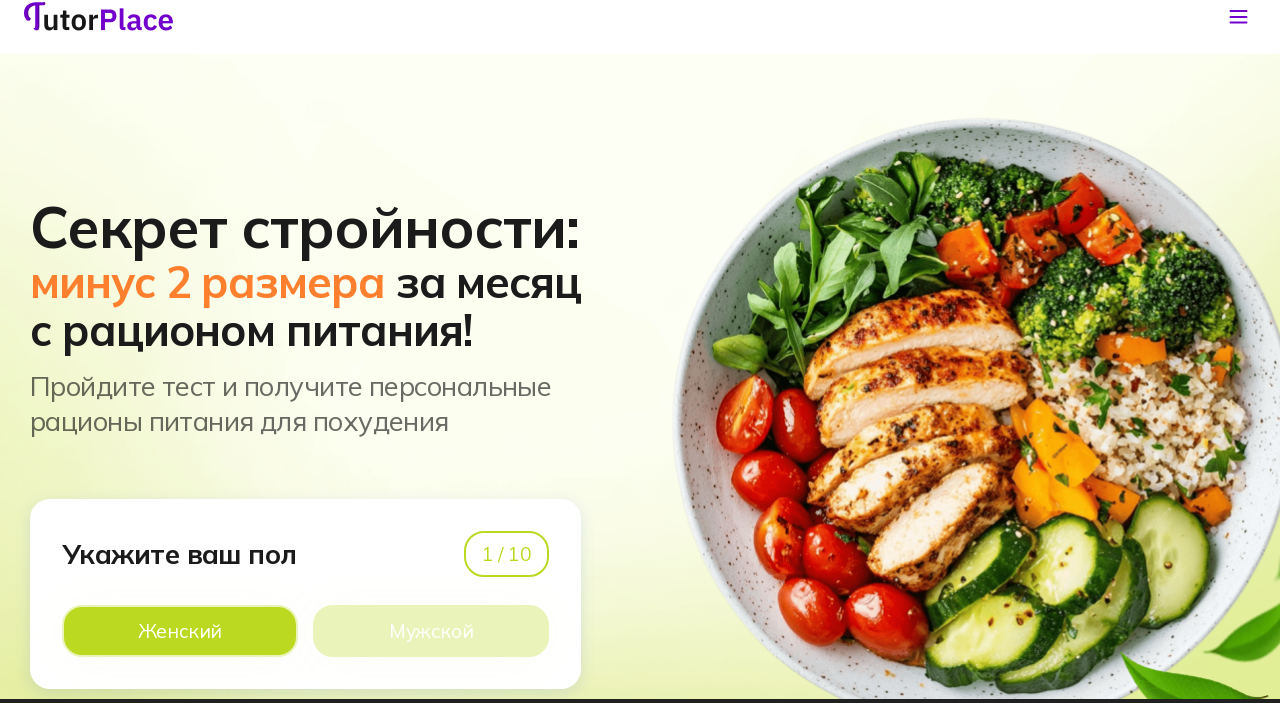

Clicked Female button on diet quiz page 1 at (180, 652) on xpath=//*[@id='app']/main/div/section[1]/div/div/div[1]/div[2]/div[2]/div[1]/lab
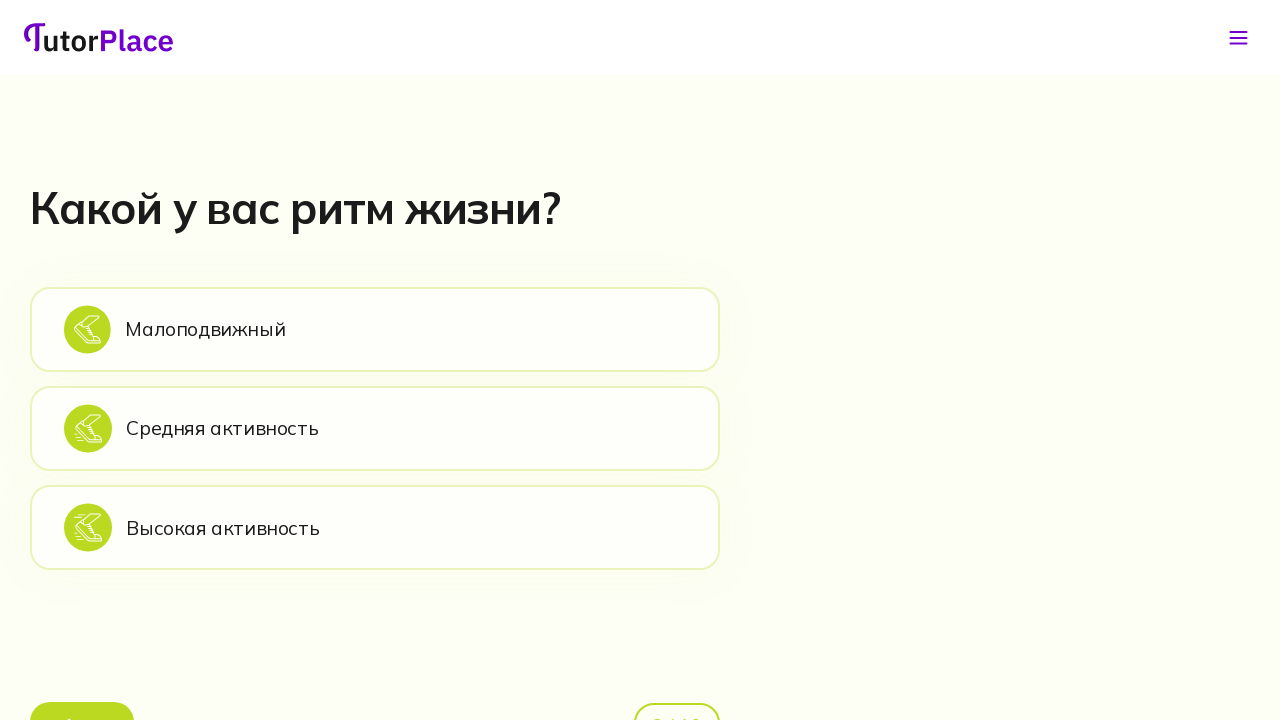

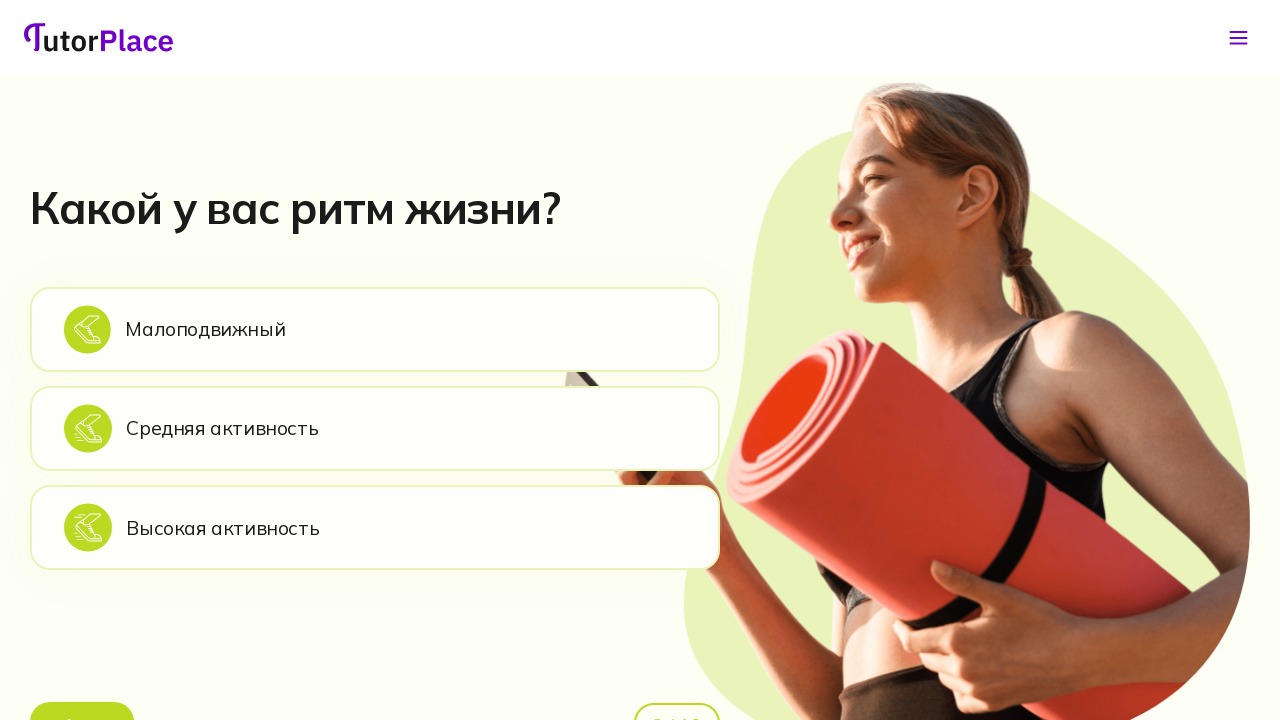